Navigates to the-internet.herokuapp.com and clicks on the Inputs link to test navigation to the inputs page

Starting URL: https://the-internet.herokuapp.com/

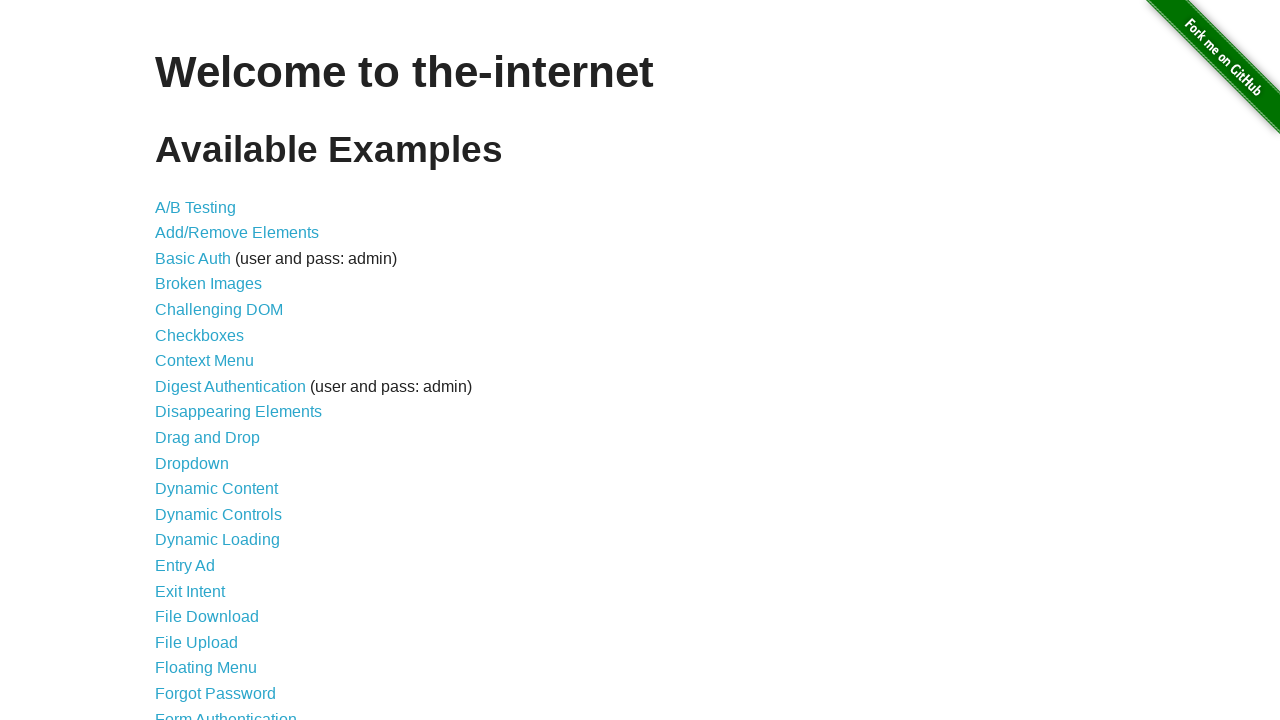

Navigated to the-internet.herokuapp.com homepage
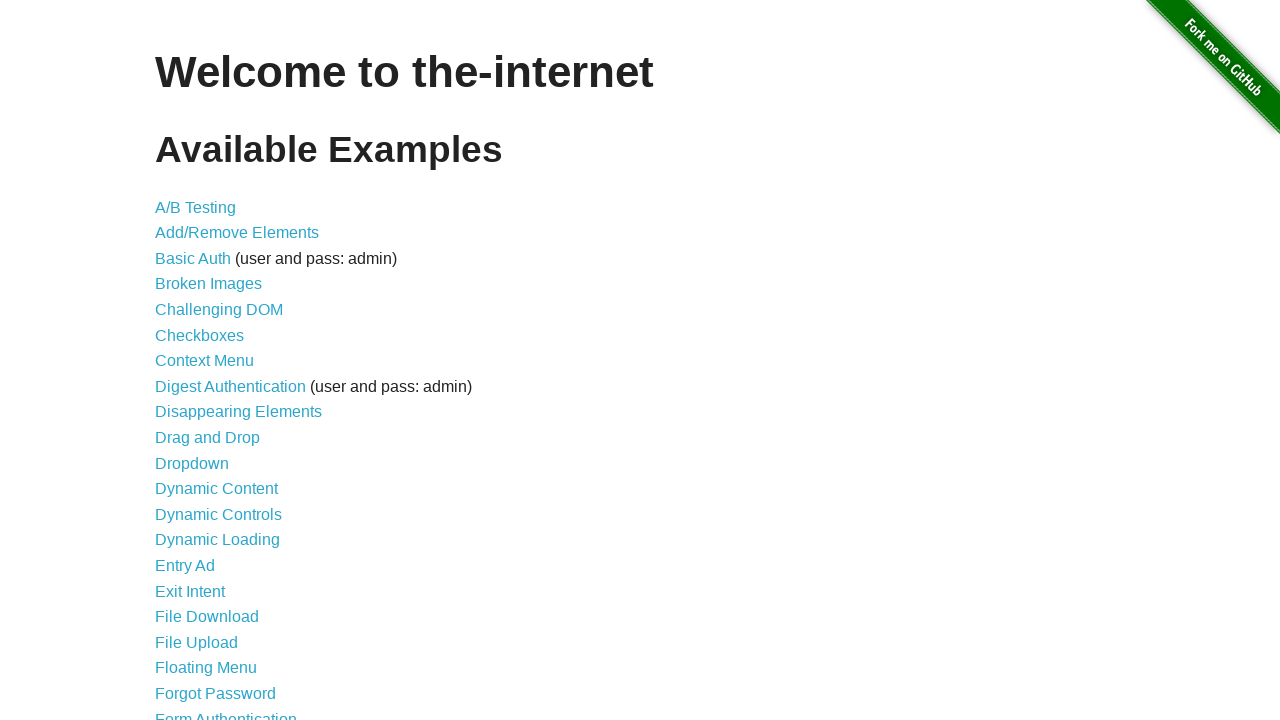

Clicked on the Inputs link at (176, 361) on a:has-text('Inputs')
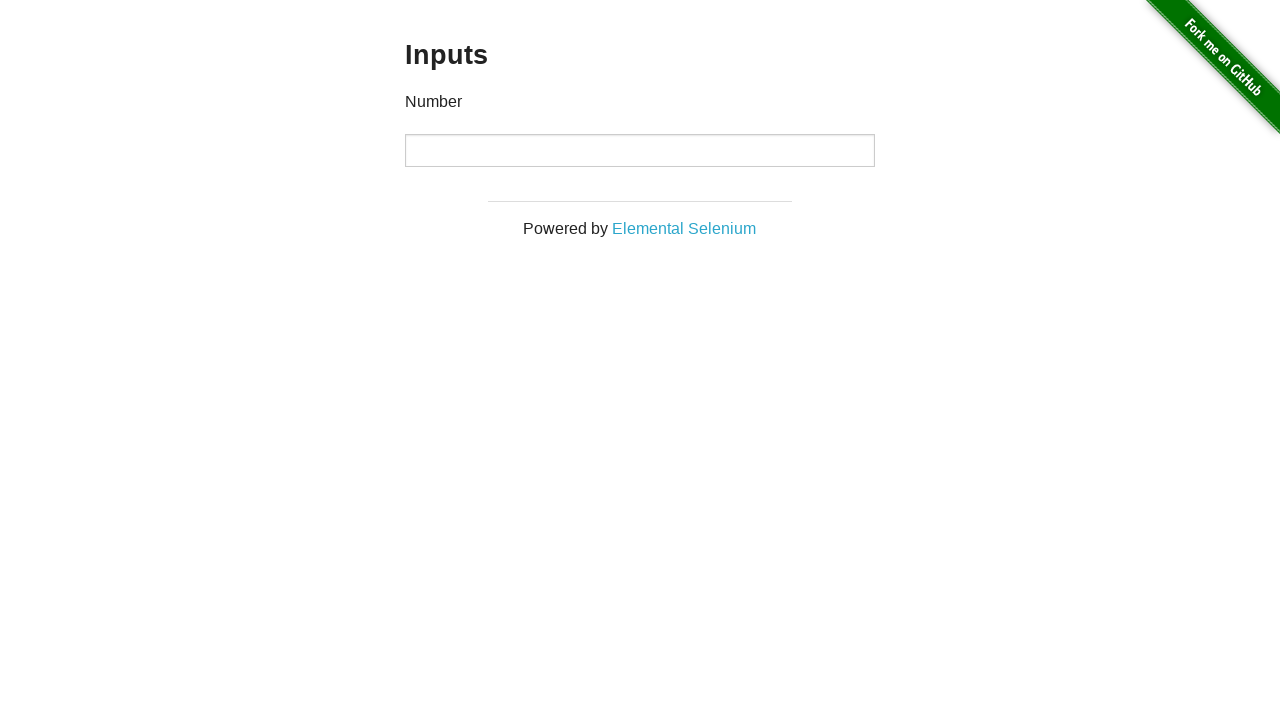

Inputs page loaded successfully
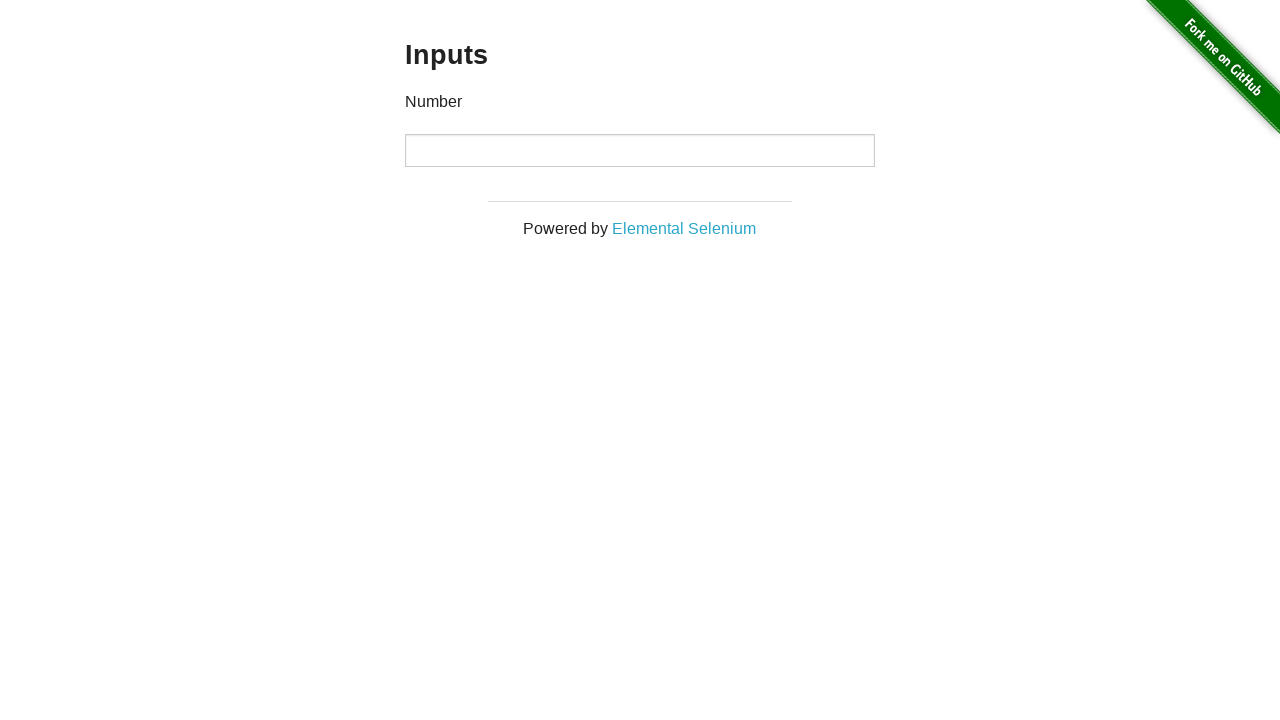

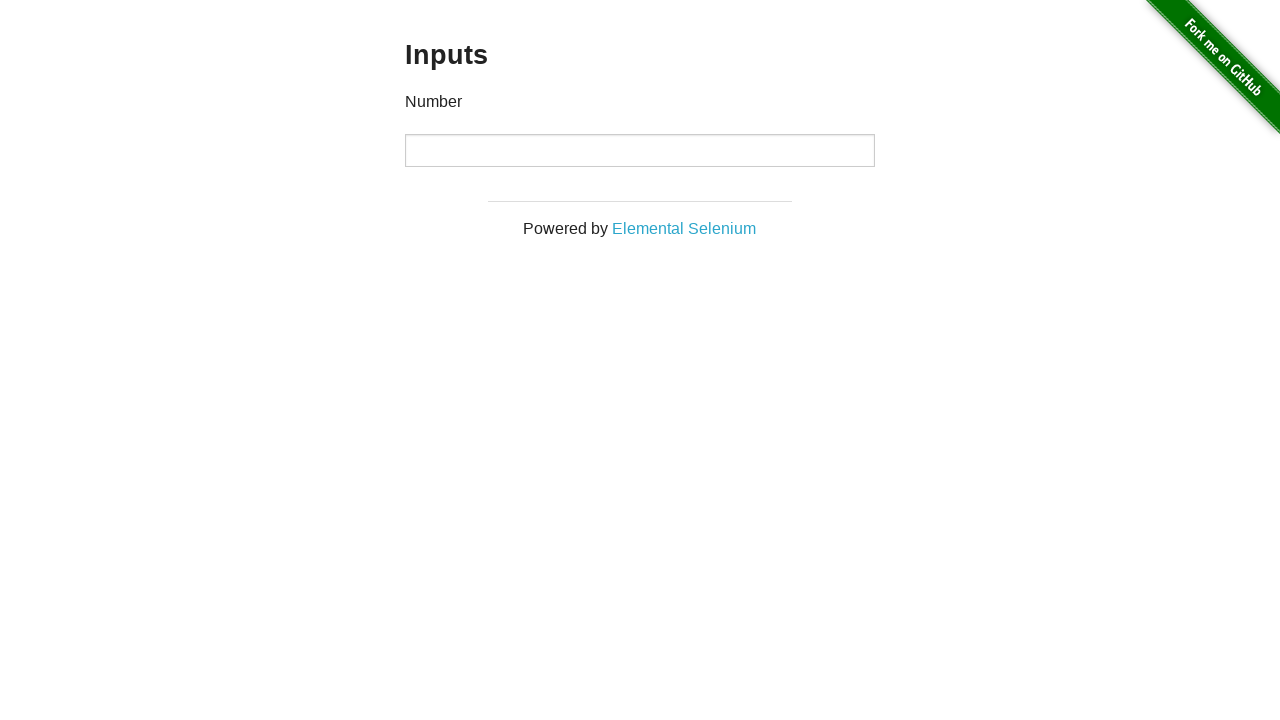